Tests a jQuery UI price range slider by dragging the minimum slider handle to the right and the maximum slider handle to the left to adjust the price range.

Starting URL: https://www.jqueryscript.net/demo/Price-Range-Slider-jQuery-UI/

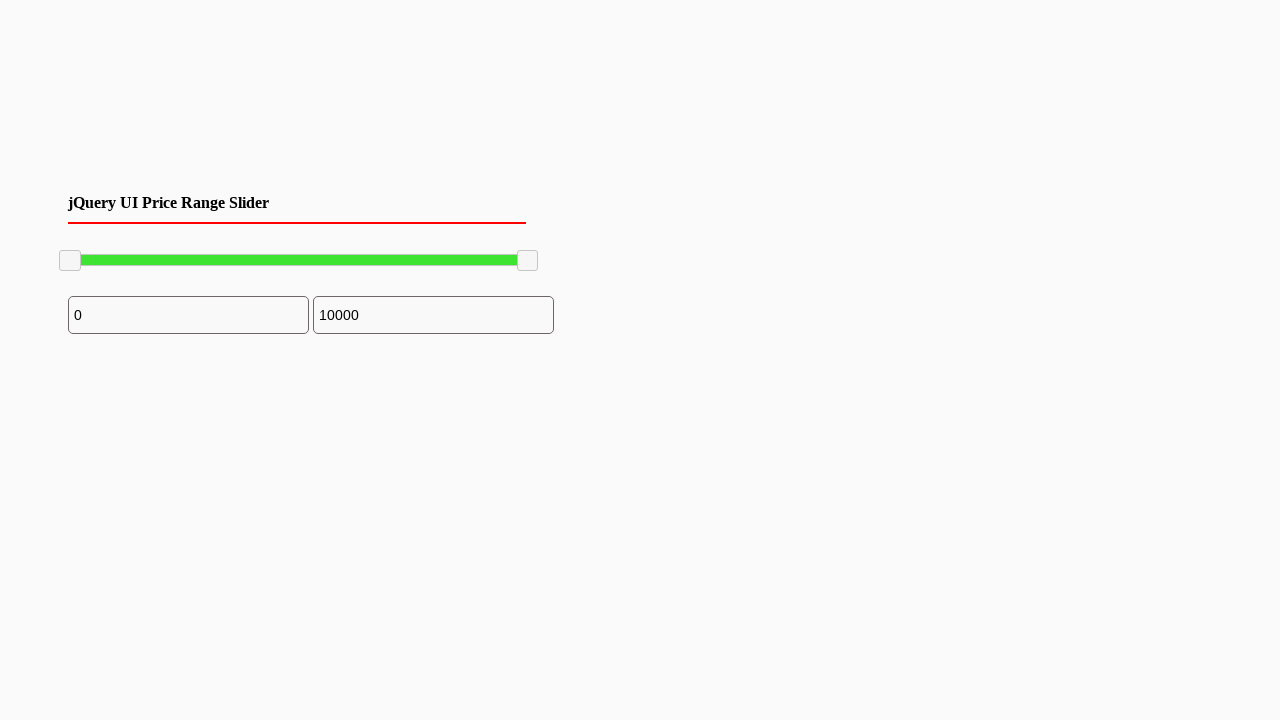

Waited for jQuery UI price range slider to be visible
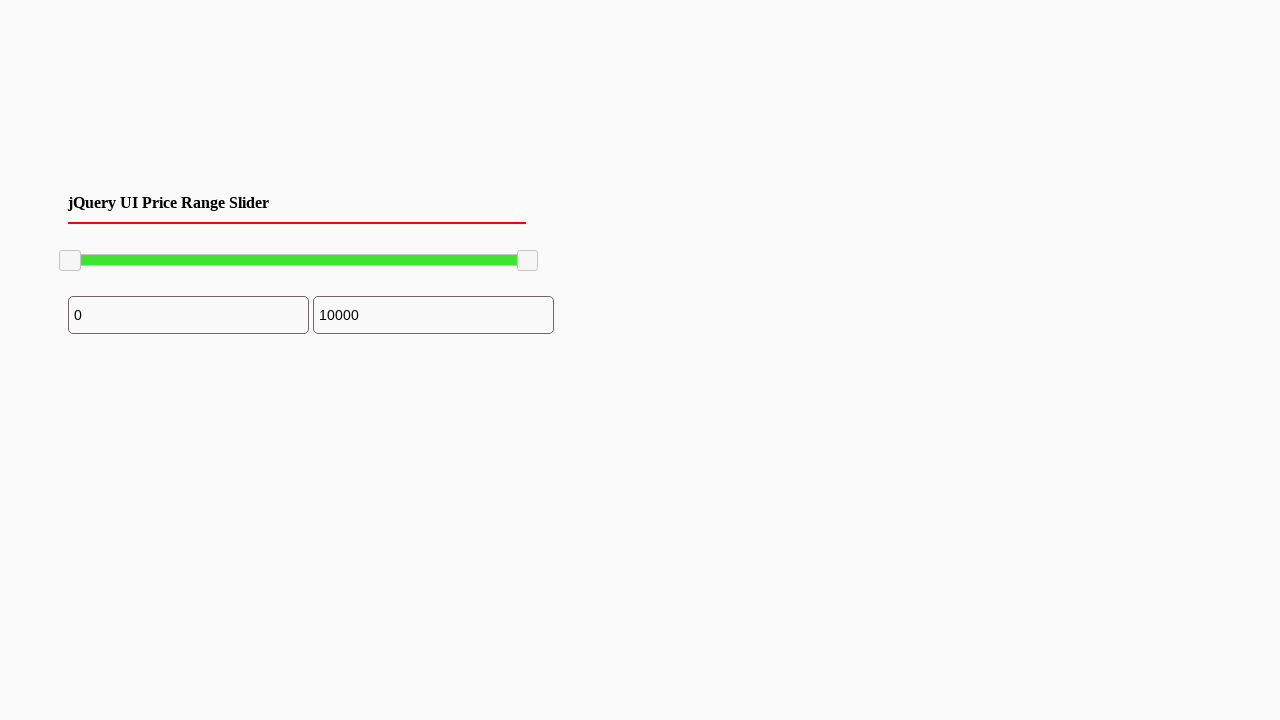

Located minimum slider handle
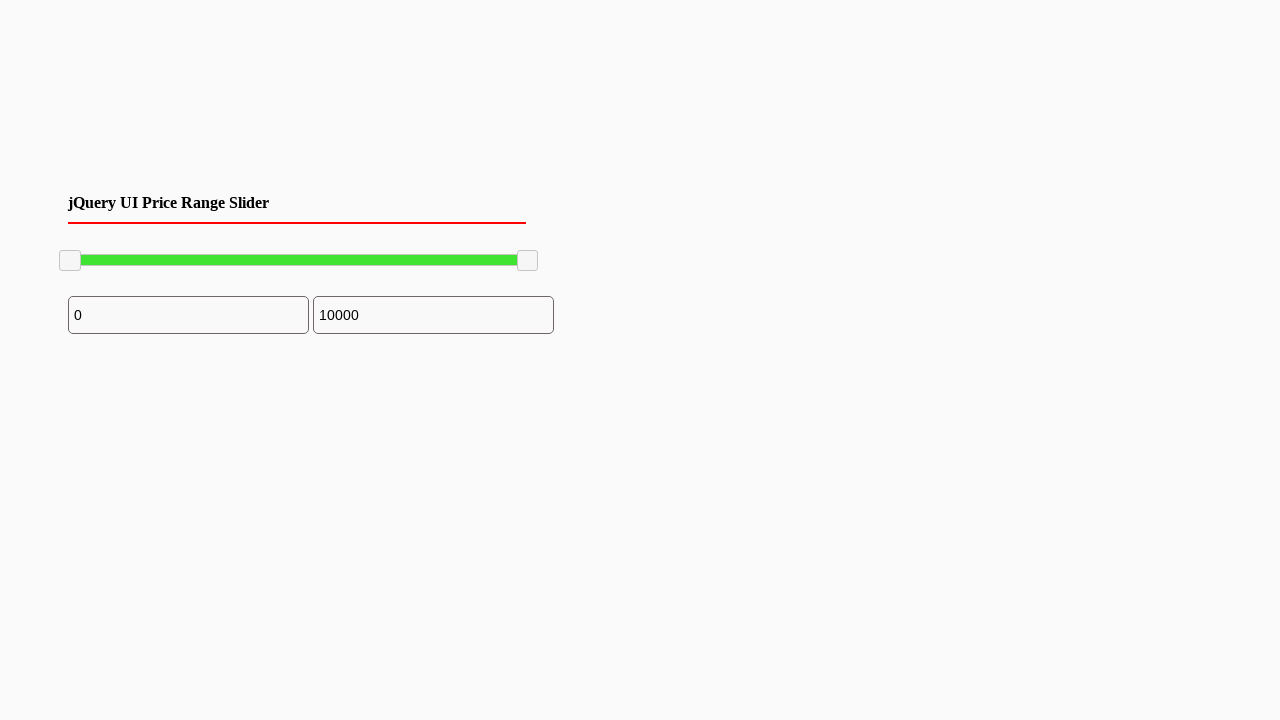

Dragged minimum slider handle to the right by 100 pixels at (160, 251)
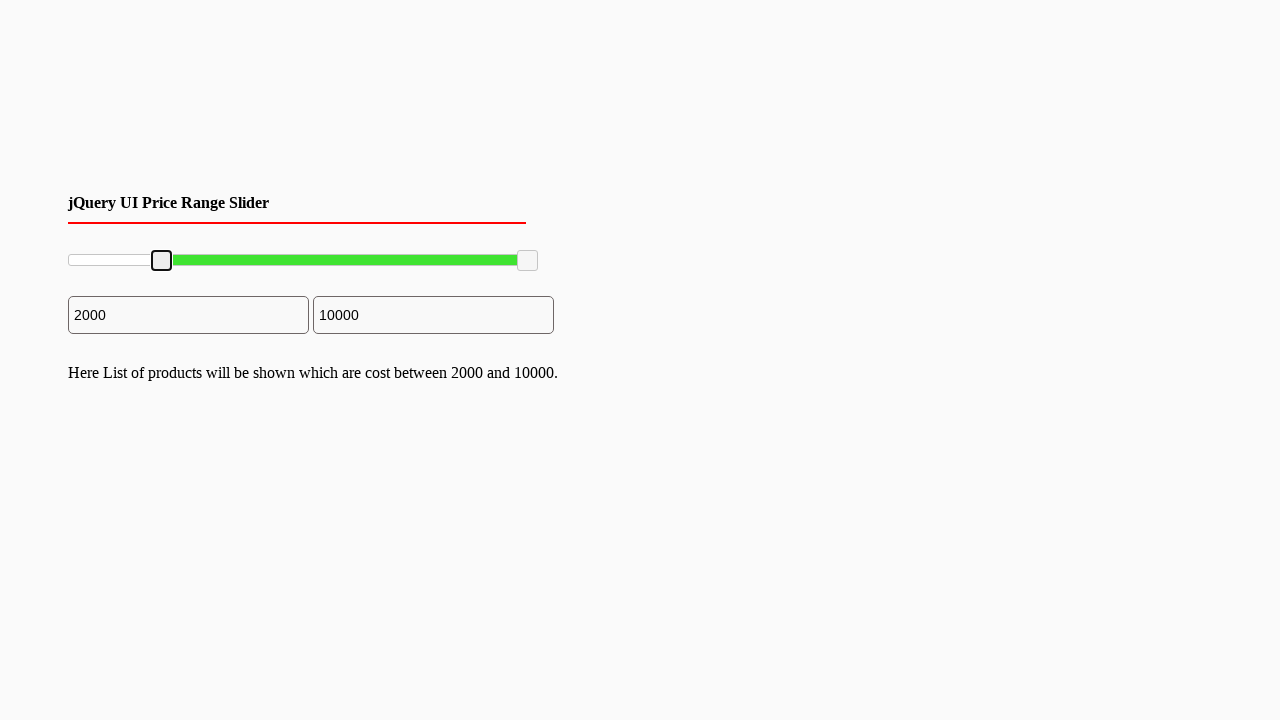

Moved mouse to center of minimum slider handle at (162, 261)
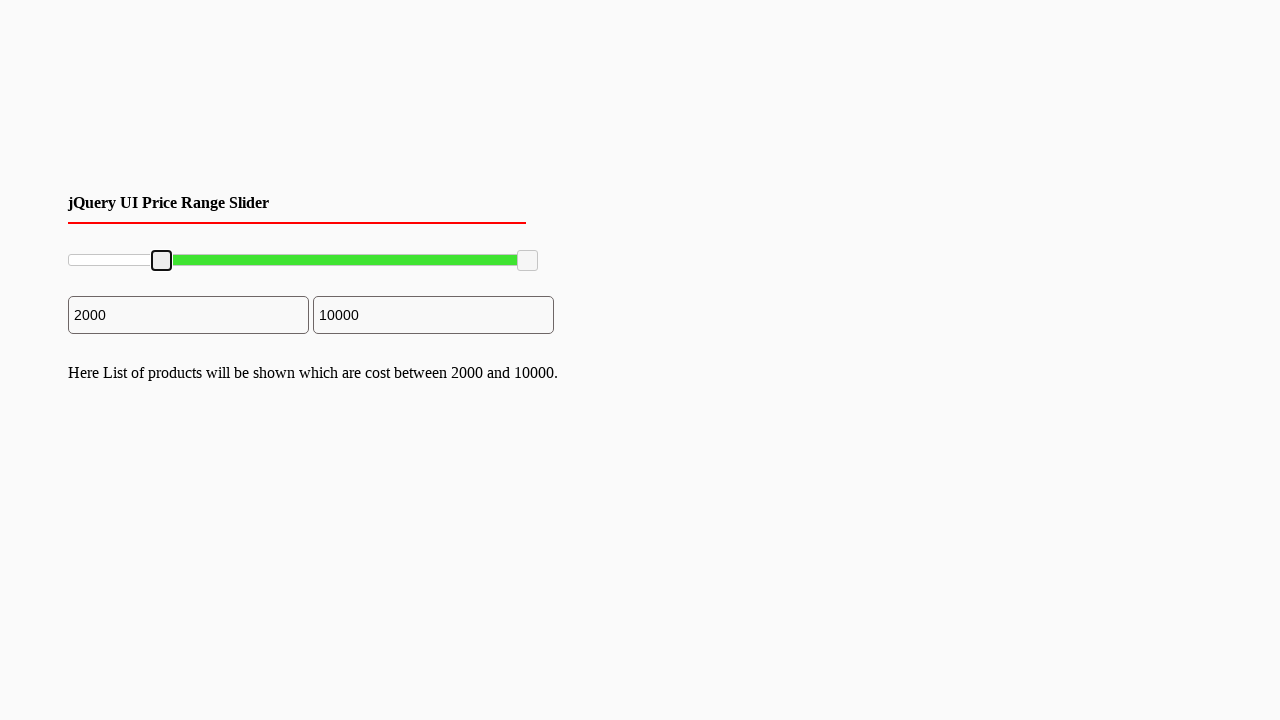

Pressed mouse button down on minimum slider handle at (162, 261)
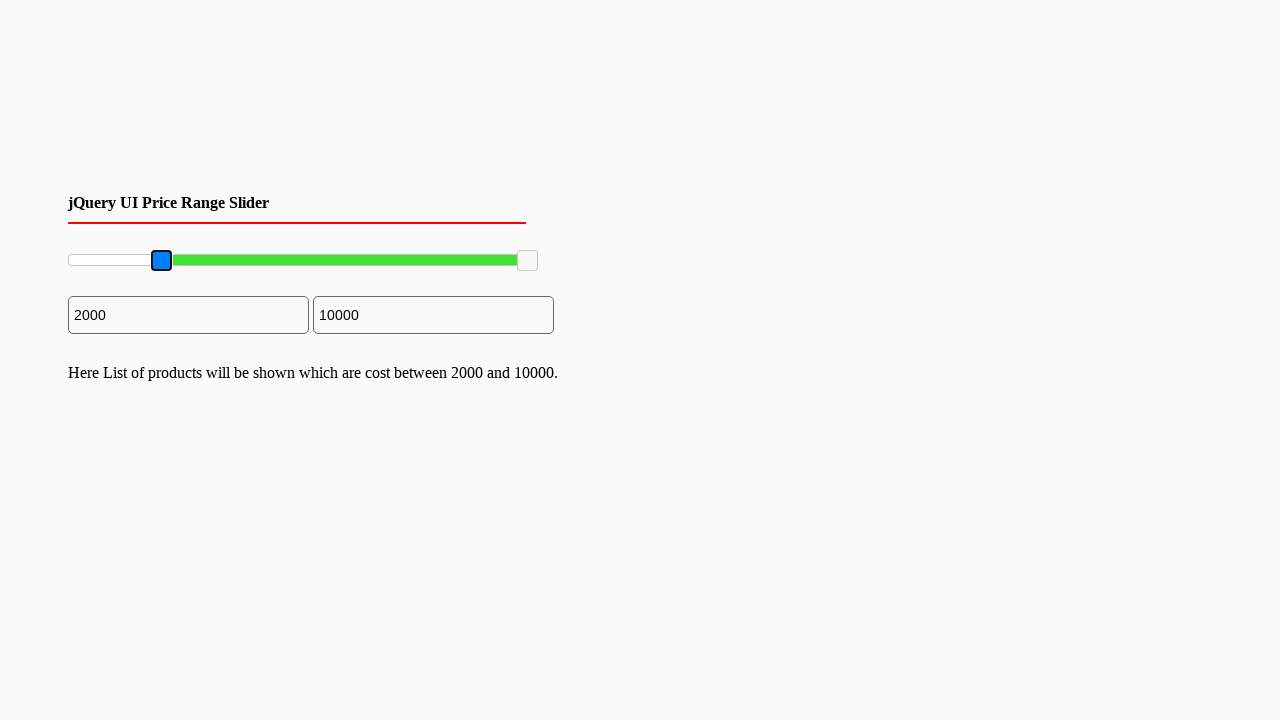

Dragged minimum slider handle 100 pixels to the right at (262, 261)
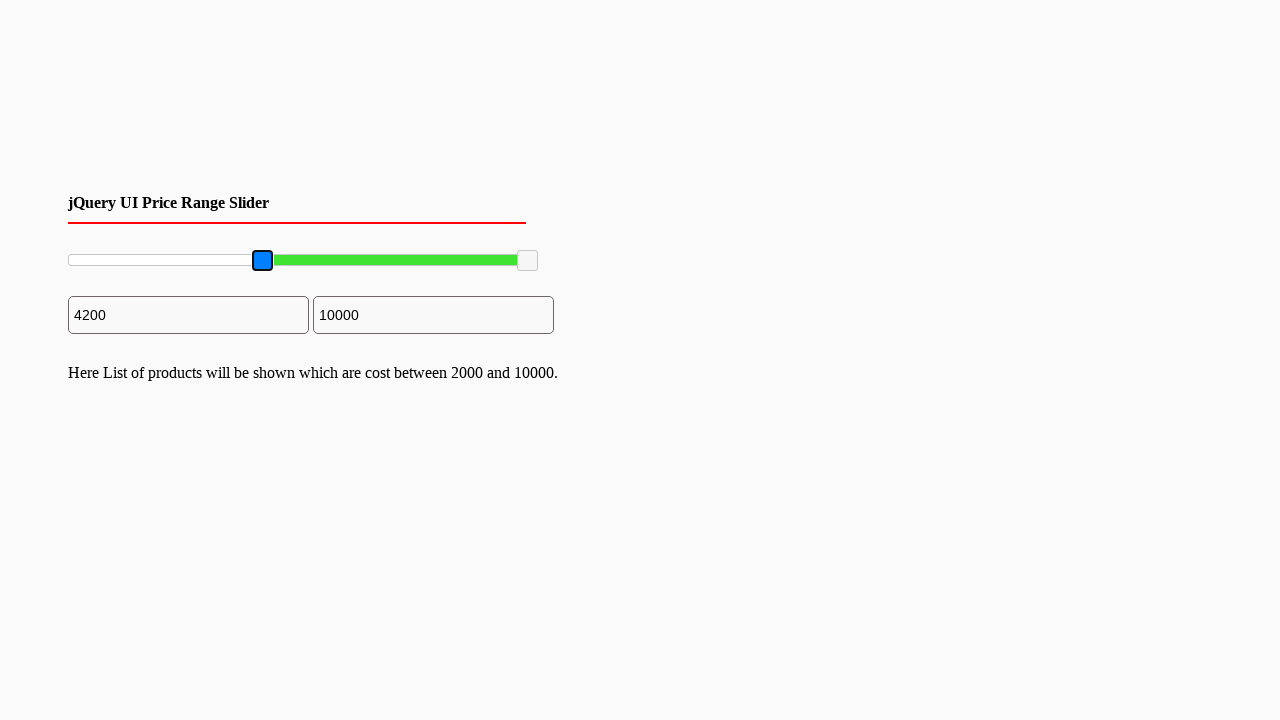

Released mouse button on minimum slider handle at (262, 261)
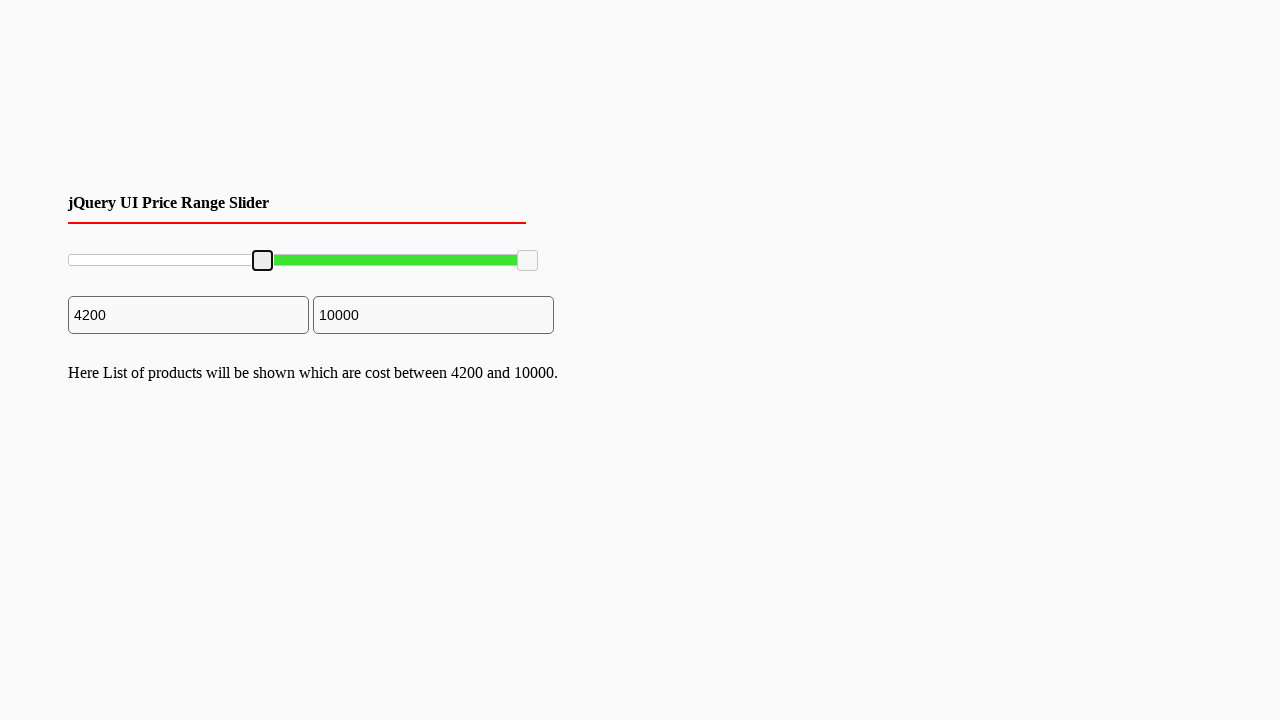

Located maximum slider handle
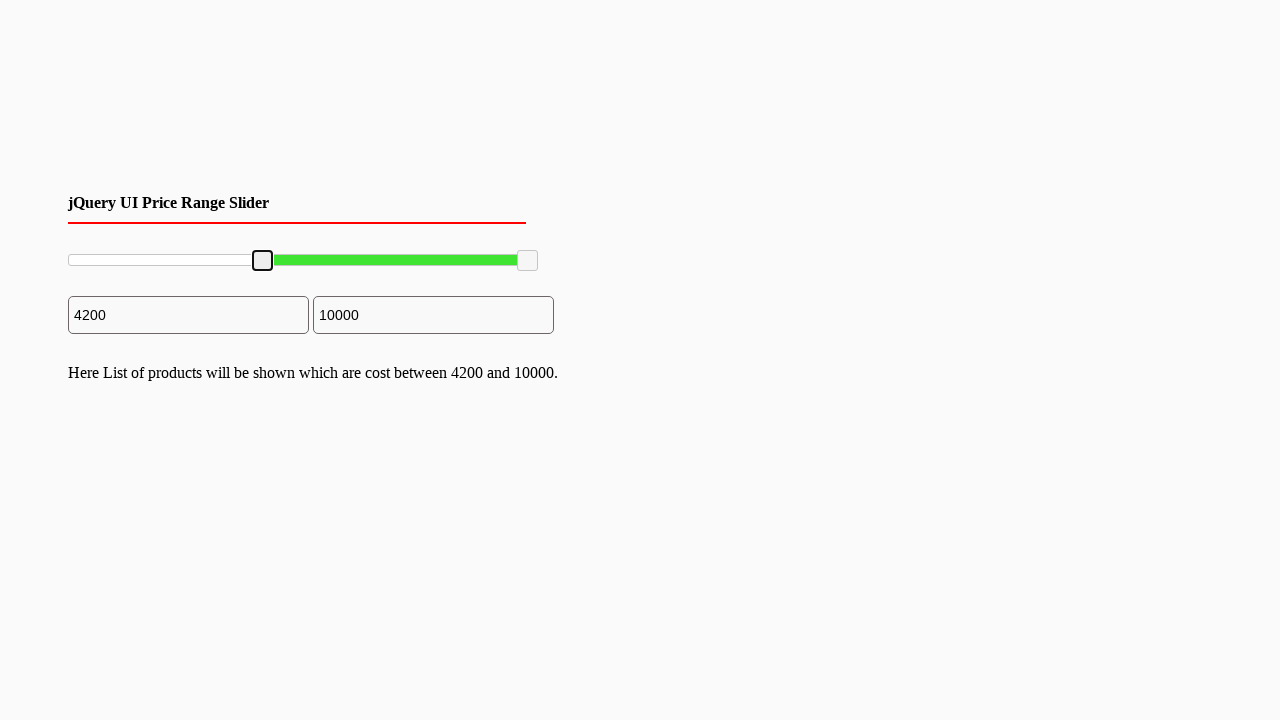

Moved mouse to center of maximum slider handle at (528, 261)
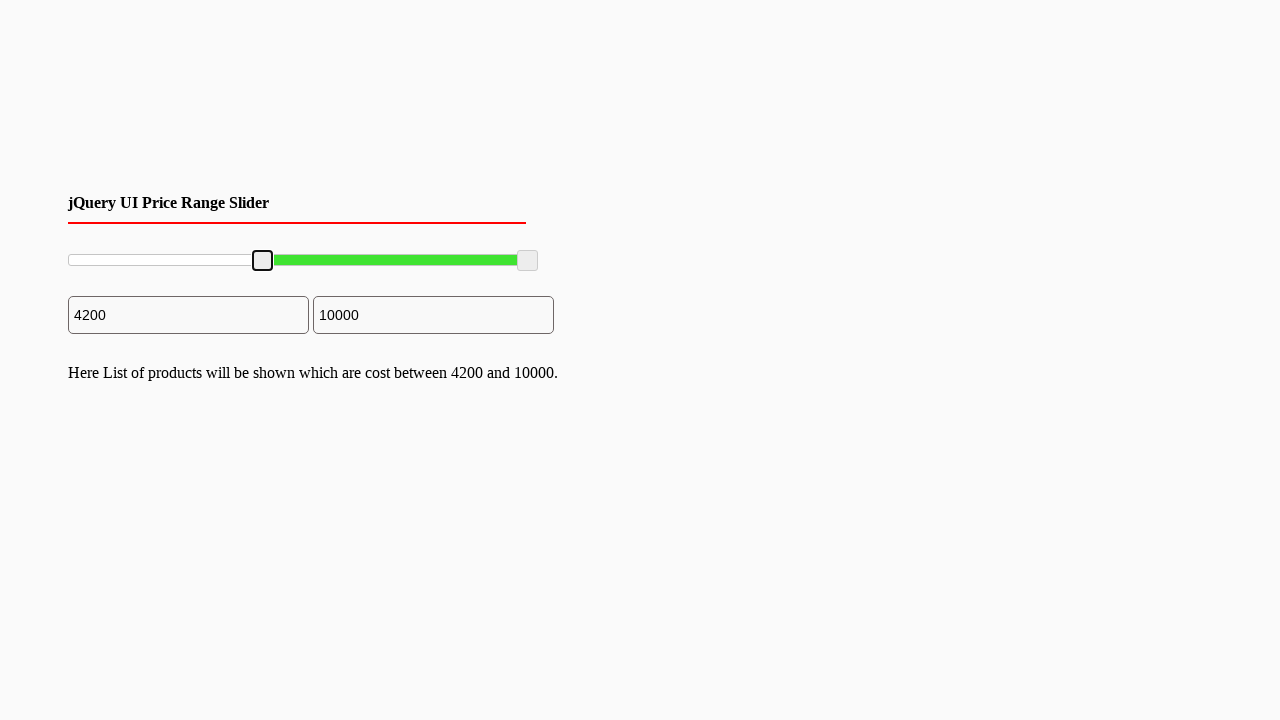

Pressed mouse button down on maximum slider handle at (528, 261)
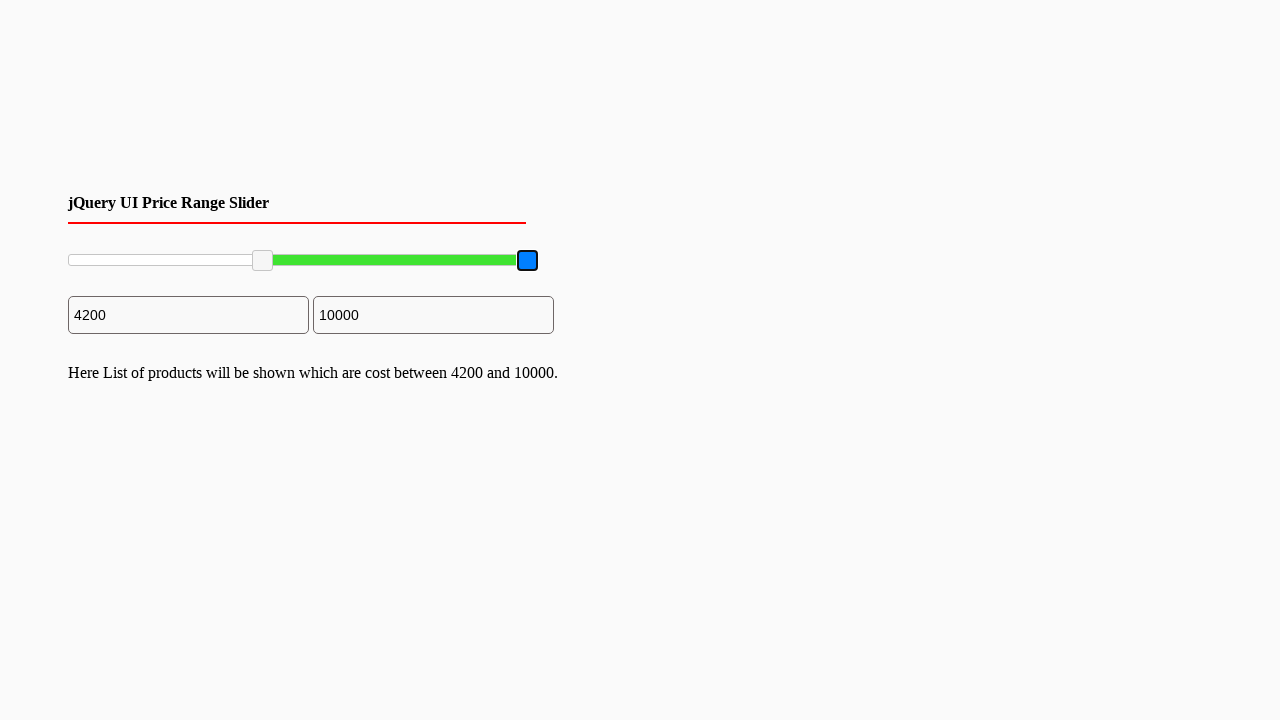

Dragged maximum slider handle 96 pixels to the left at (432, 261)
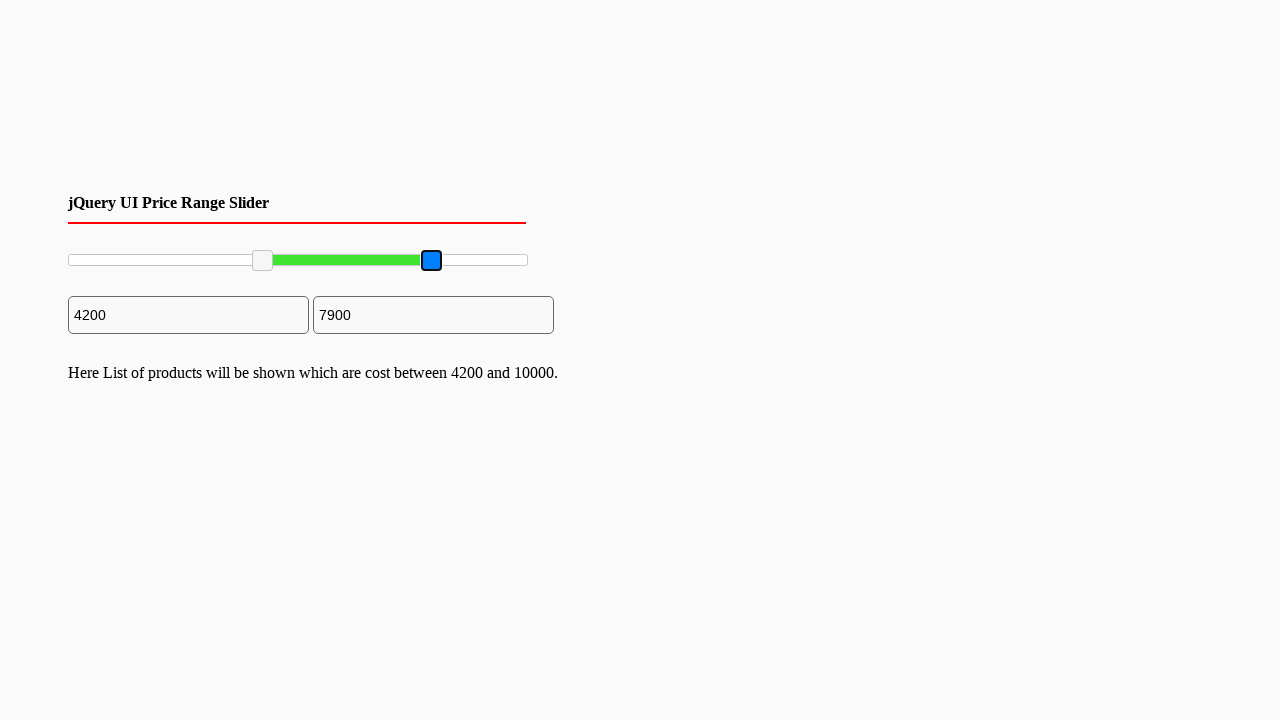

Released mouse button on maximum slider handle at (432, 261)
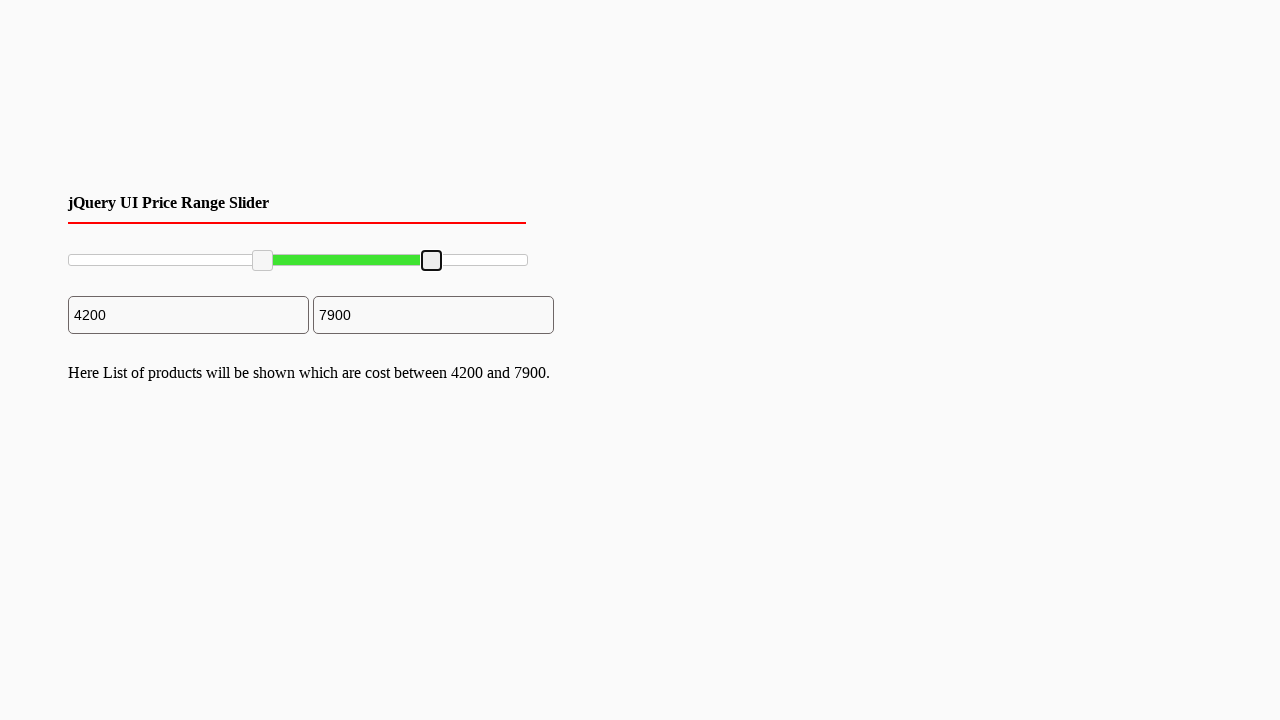

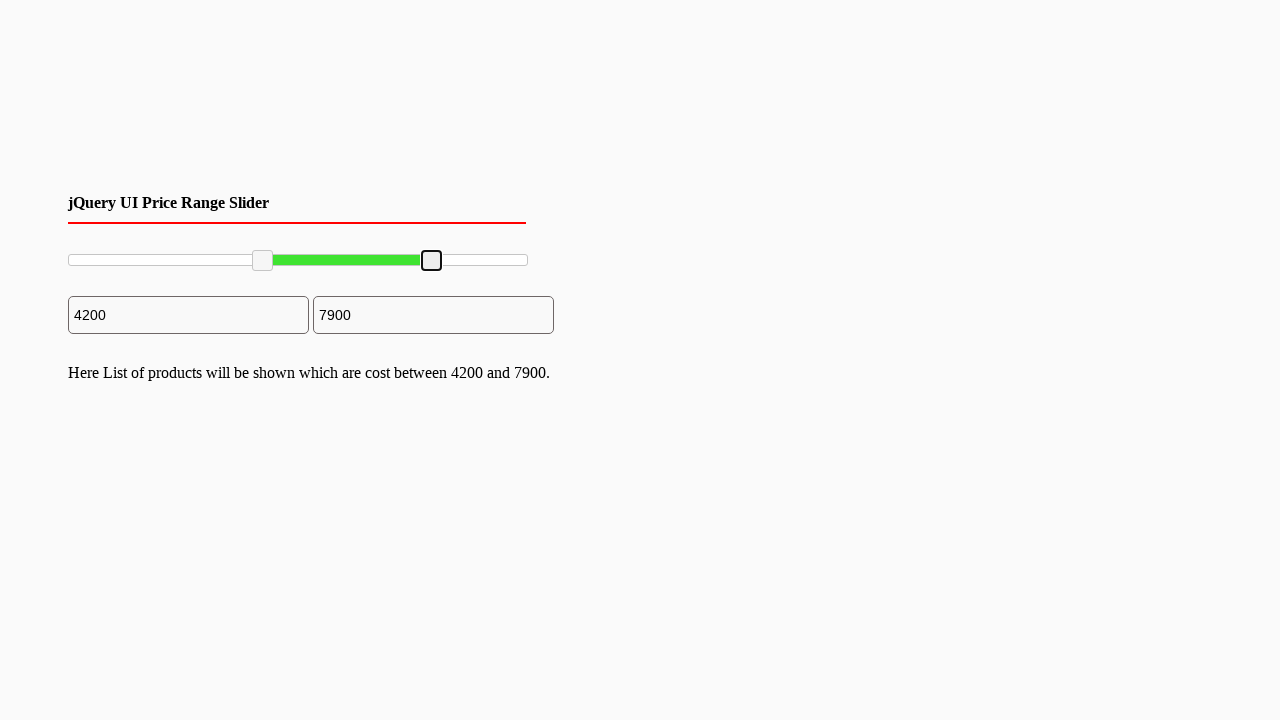